Tests various JavaScript alert interactions including simple alerts, timed alerts, confirmation dialogs, and prompt dialogs on a demo page

Starting URL: https://demoqa.com/alerts

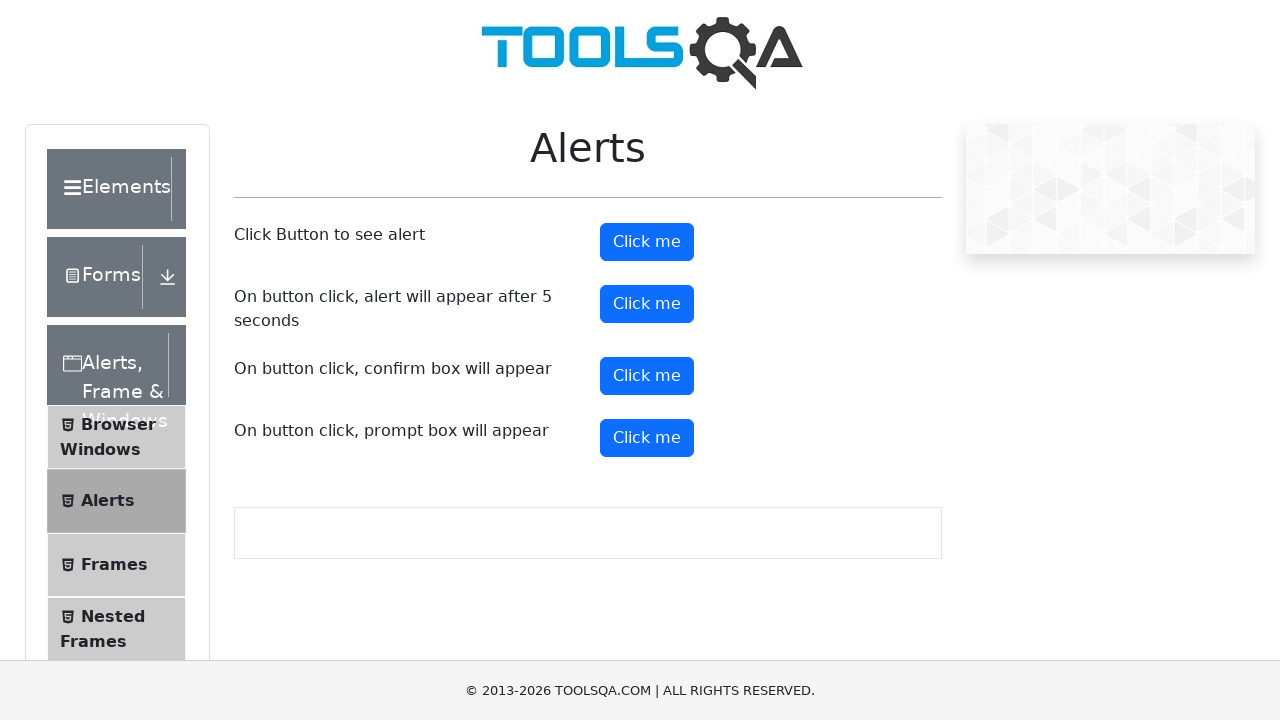

Clicked simple alert button at (647, 242) on button#alertButton
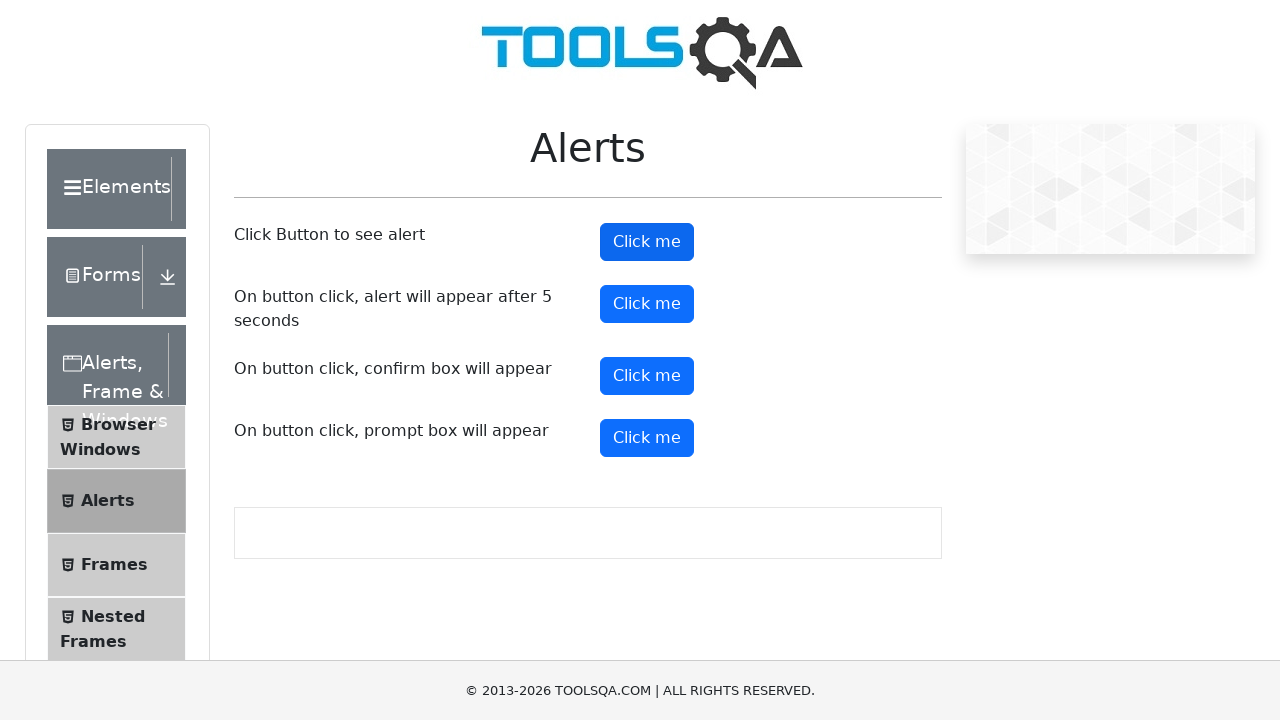

Set up dialog handler to accept simple alert
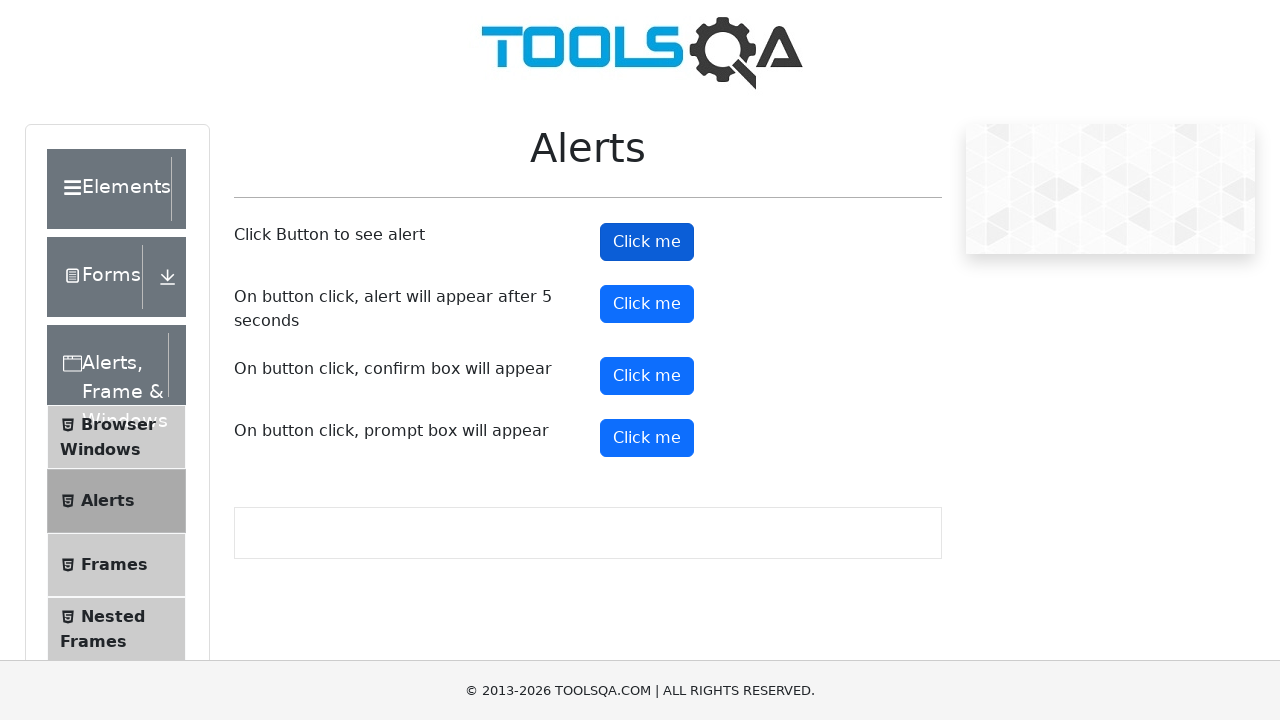

Clicked timer alert button at (647, 304) on button#timerAlertButton
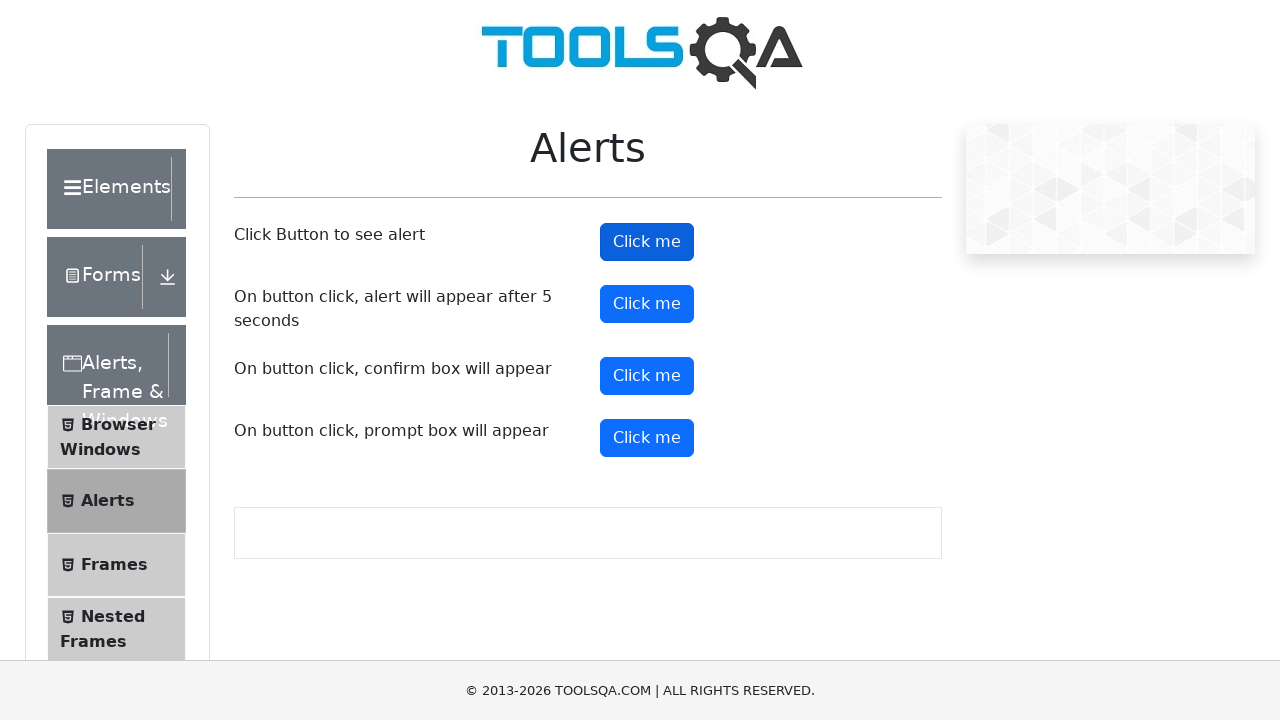

Timed alert automatically accepted by dialog handler
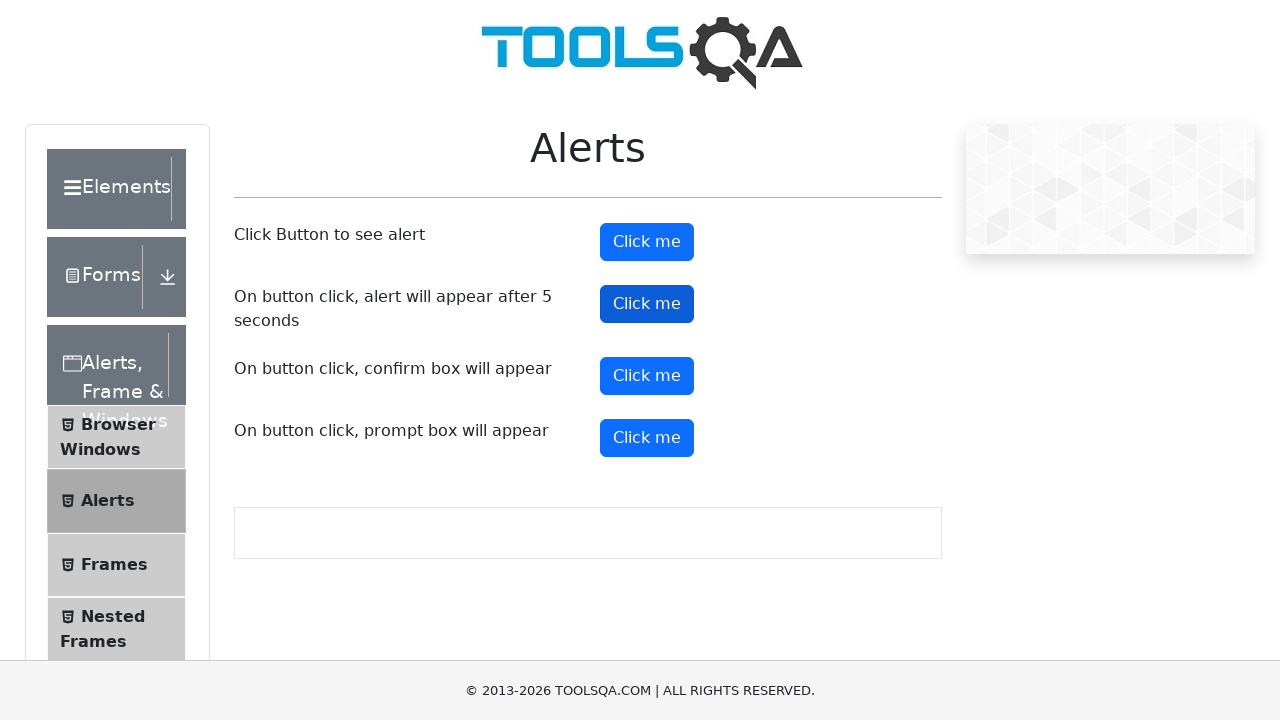

Clicked confirmation dialog button using JavaScript executor
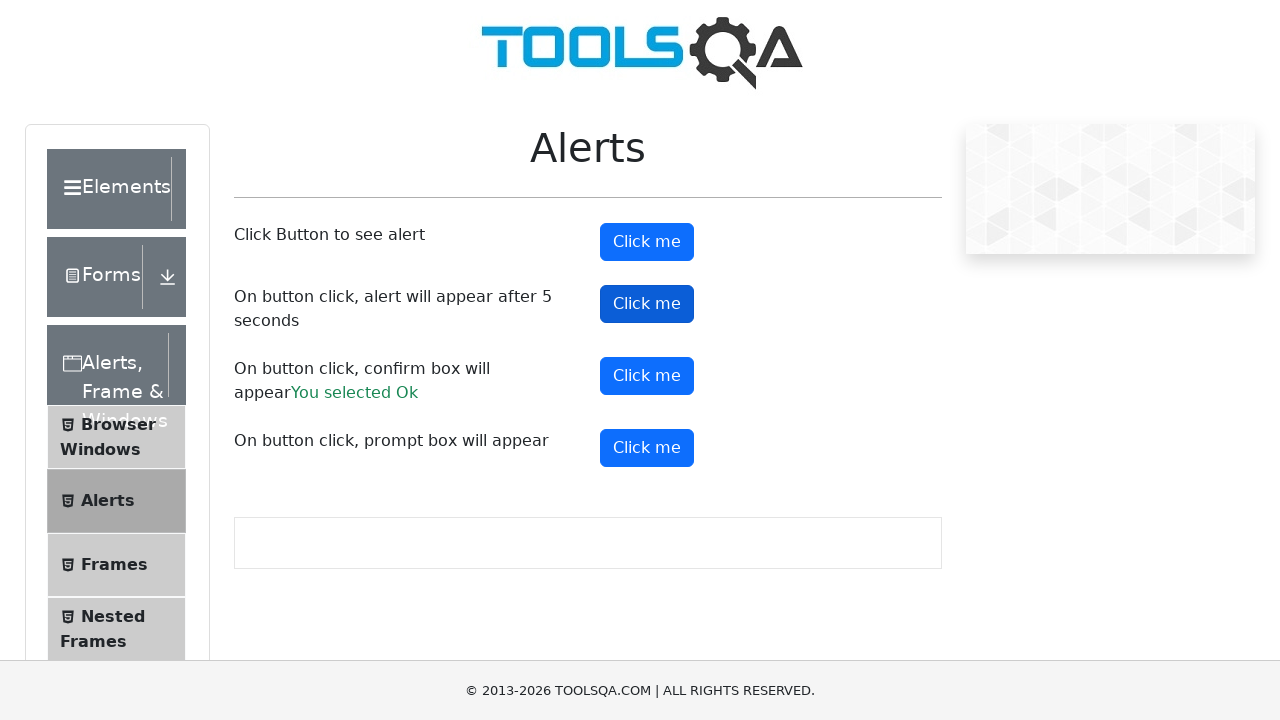

Set up dialog handler to dismiss confirmation dialog
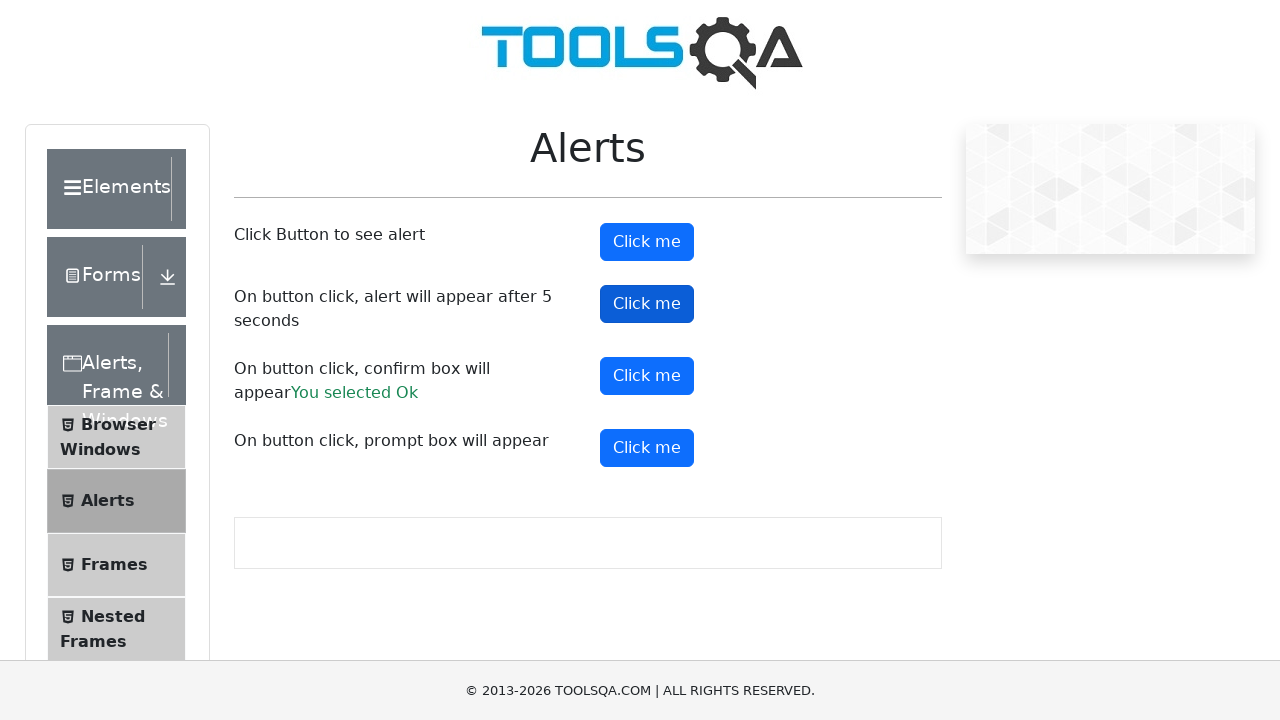

Clicked prompt dialog button using JavaScript executor
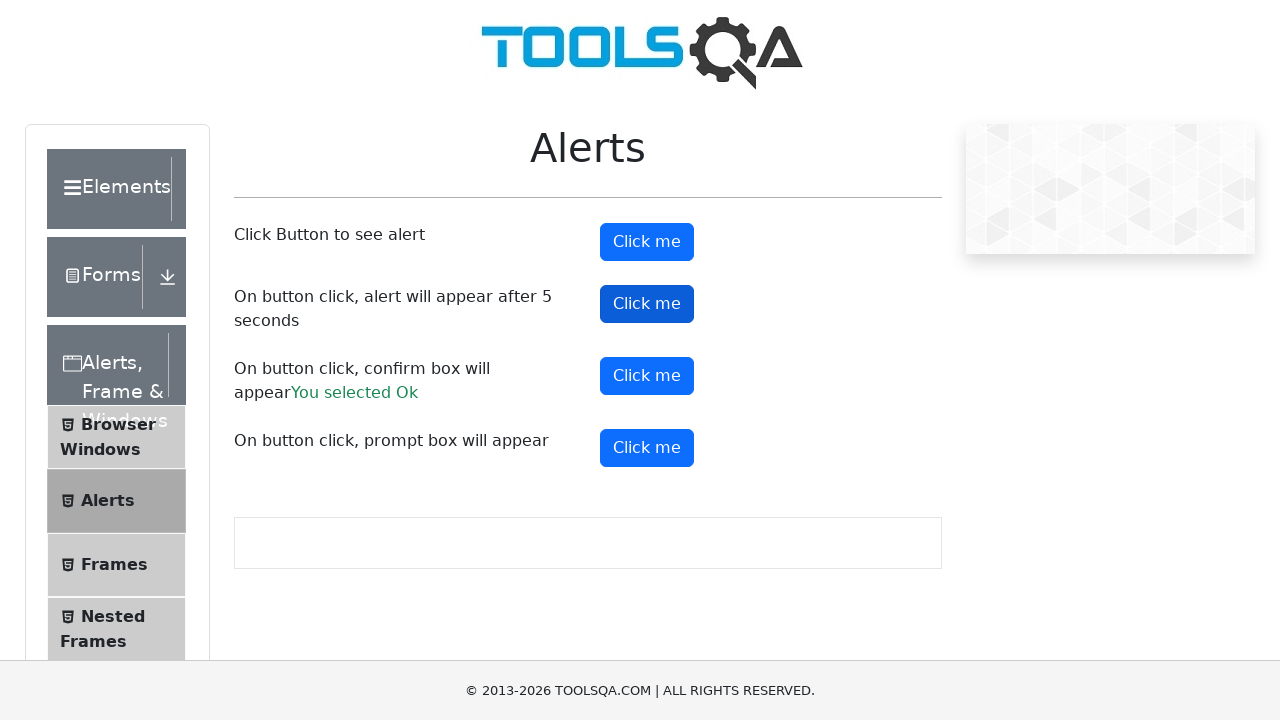

Set up dialog handler to accept prompt with input 'Adhira'
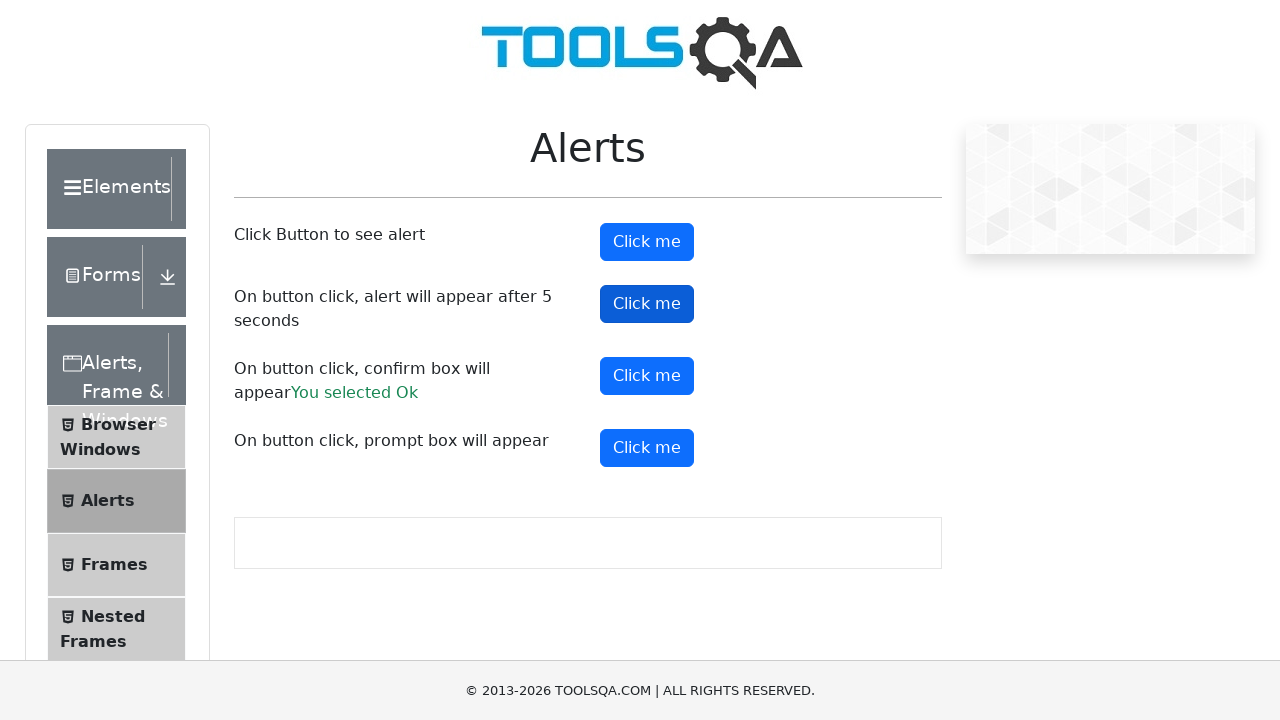

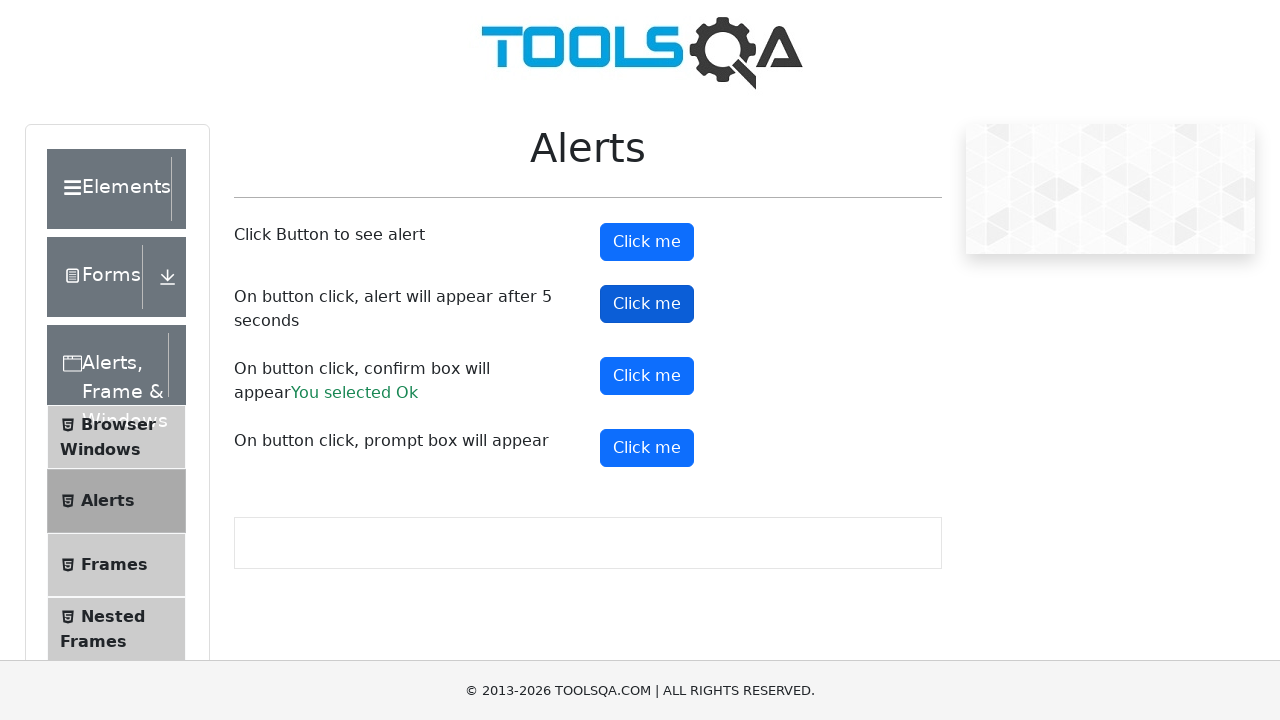